Tests alert handling functionality by interacting with confirmation and prompt alerts on the DemoQA alerts page

Starting URL: https://demoqa.com/alerts

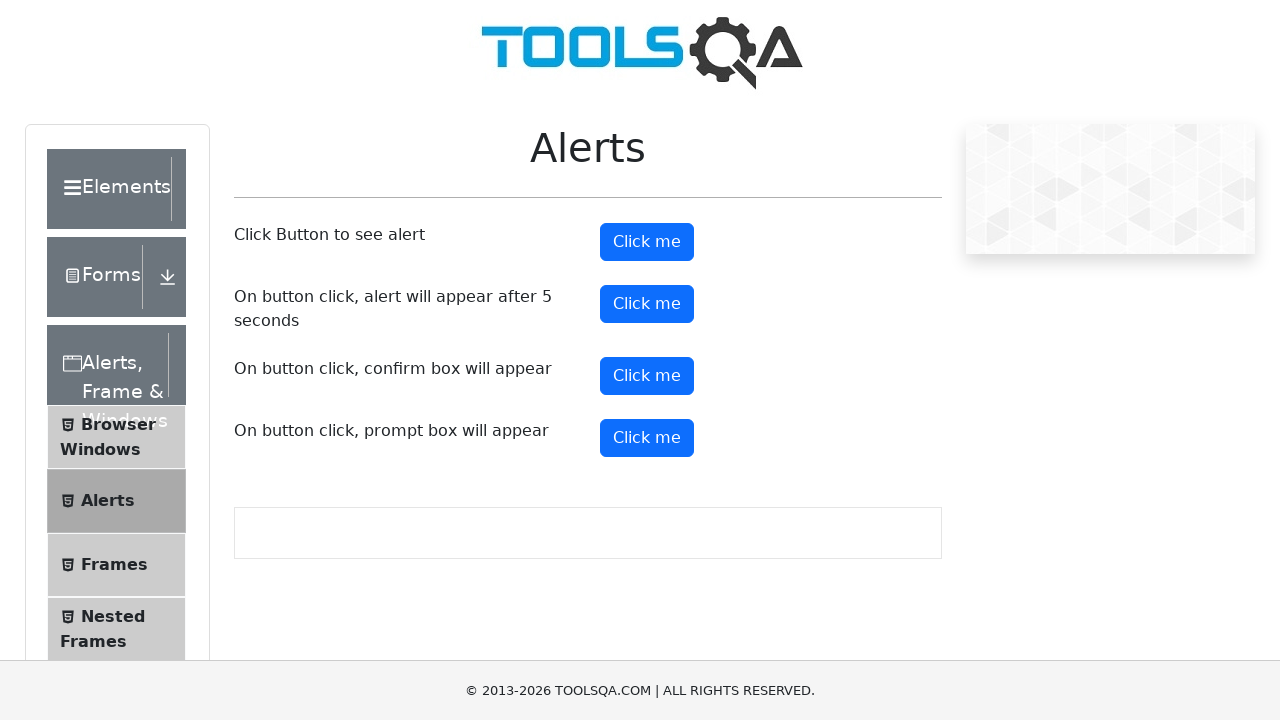

Scrolled down 300px to make alert buttons visible
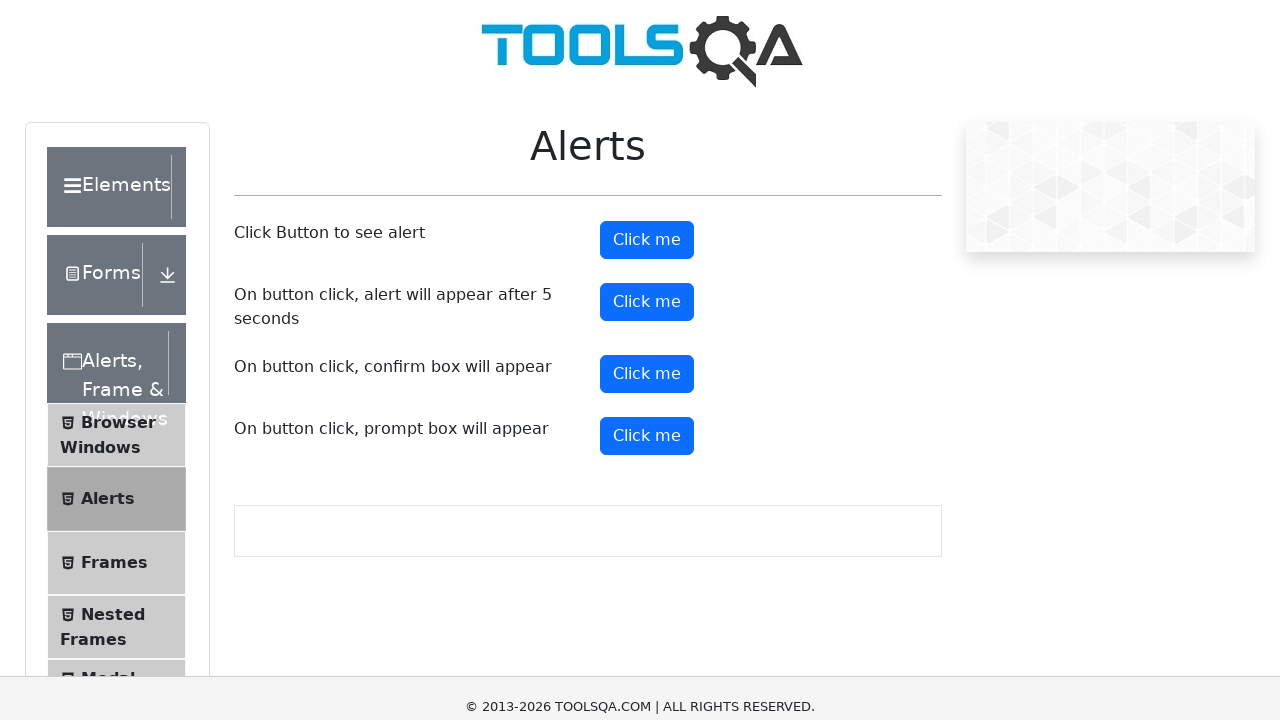

Clicked confirm button to trigger confirmation alert at (647, 76) on #confirmButton
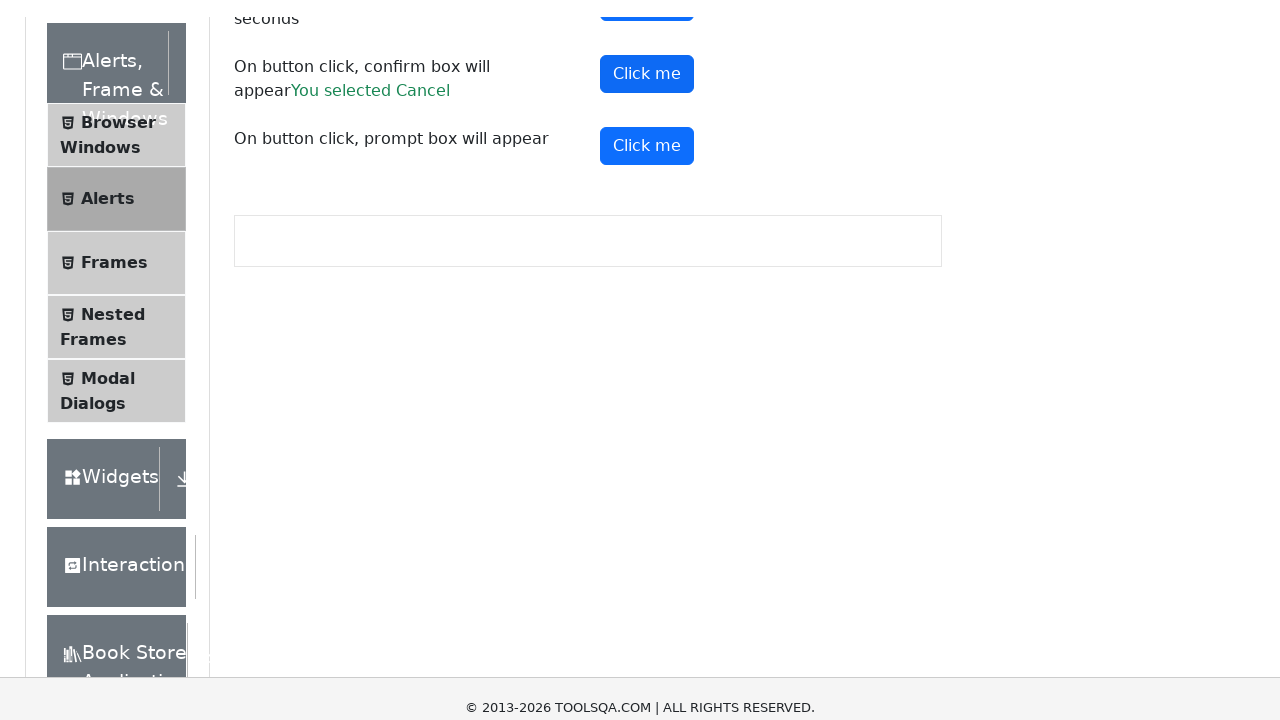

Accepted confirmation alert dialog
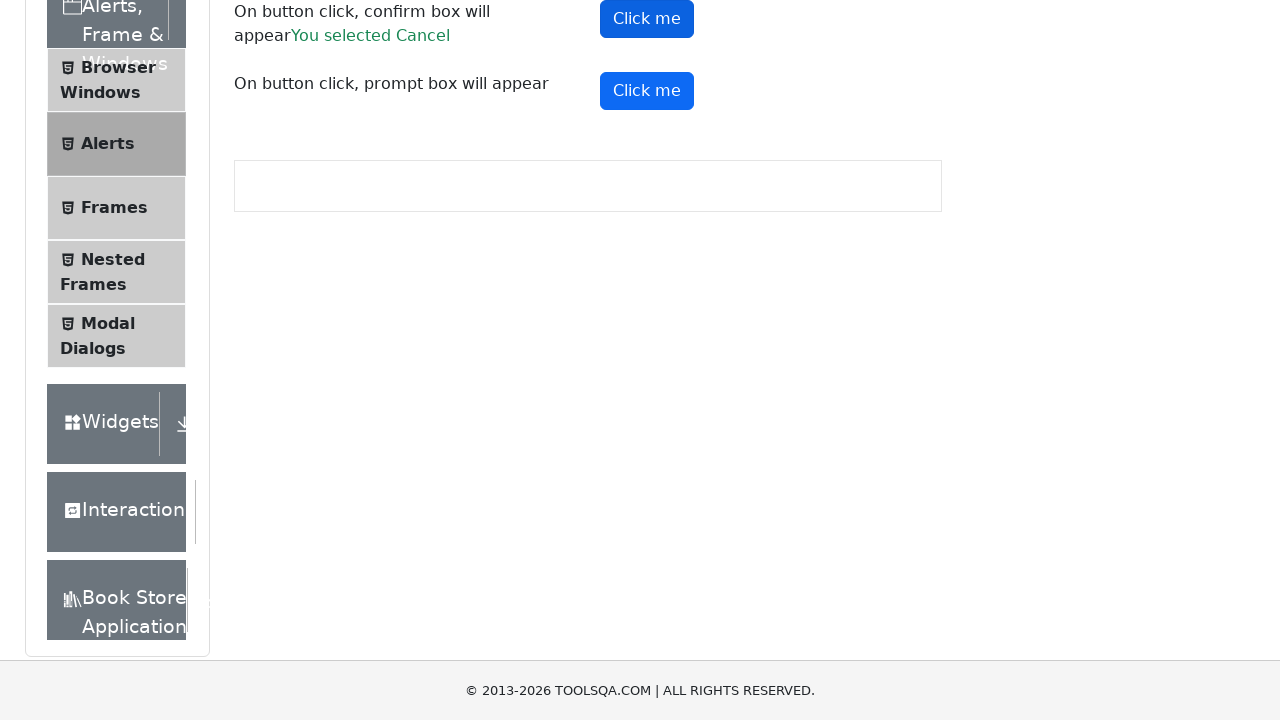

Clicked prompt button to trigger prompt alert at (647, 91) on #promtButton
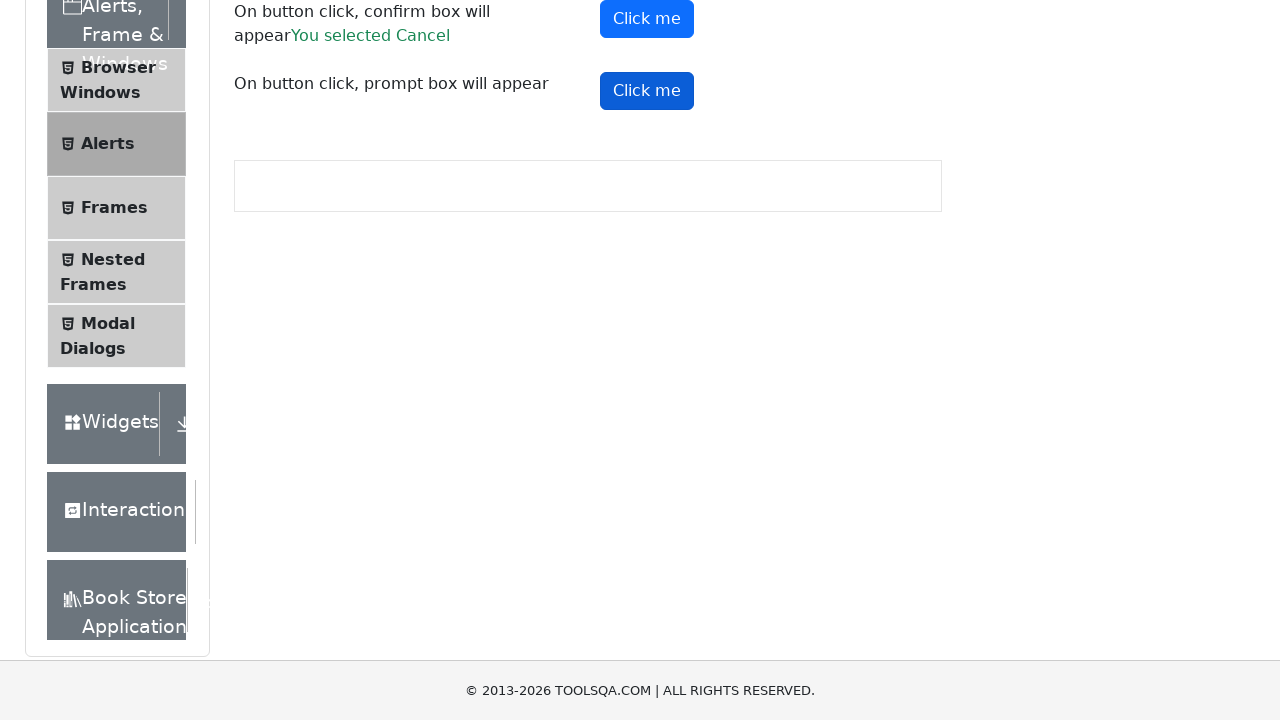

Accepted prompt alert with input text 'Preethi'
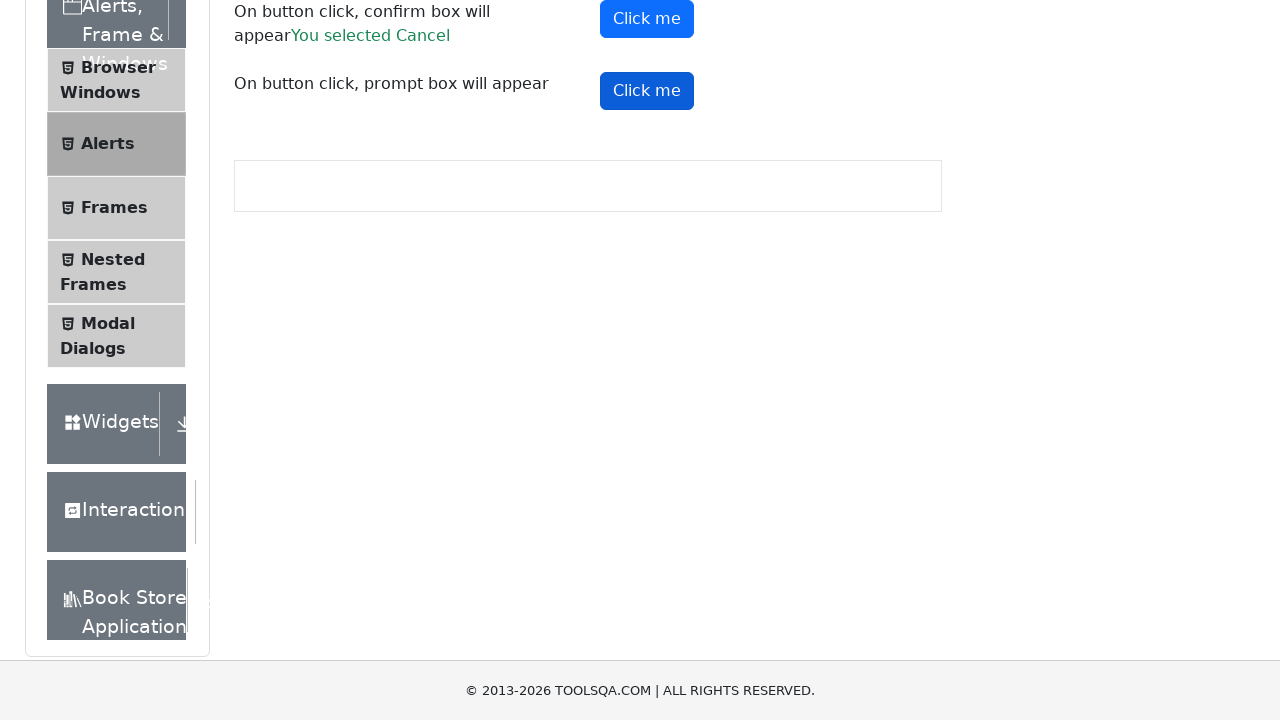

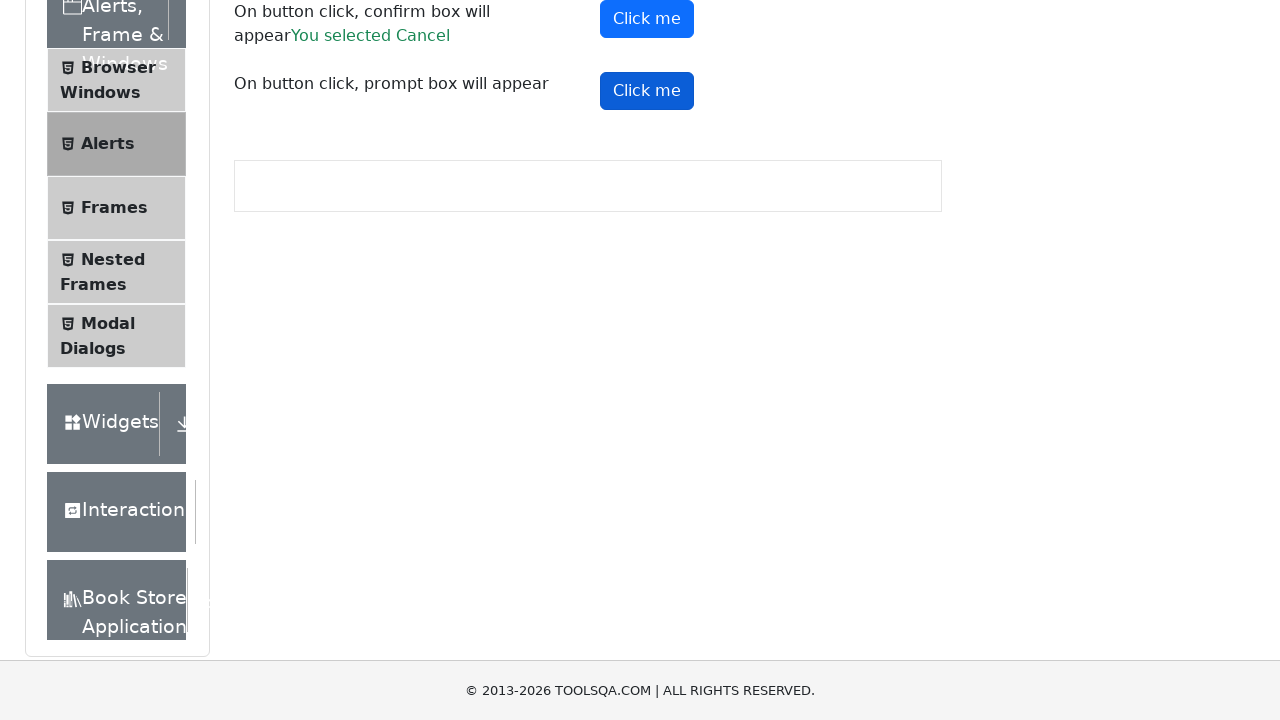